Tests file download functionality by navigating to a download page, extracting a download link, and verifying the link points to a valid downloadable file by checking its content type and content length.

Starting URL: http://the-internet.herokuapp.com/download

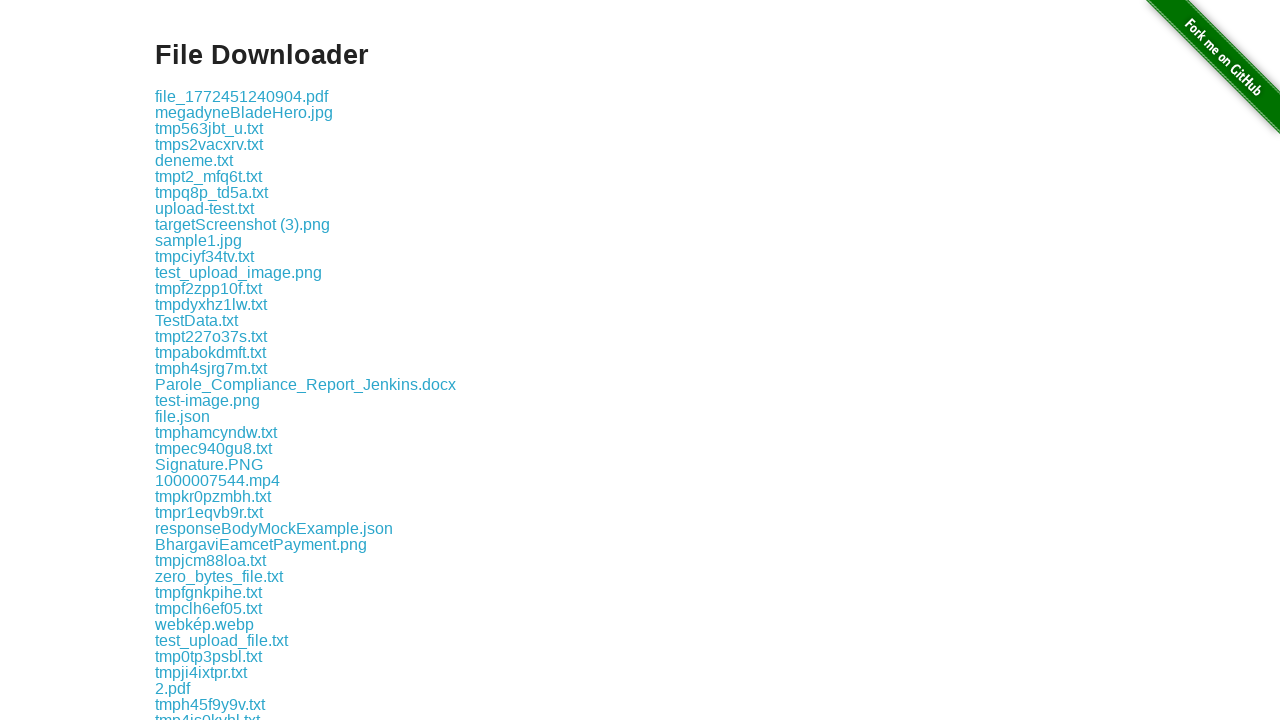

Waited for download links to be visible
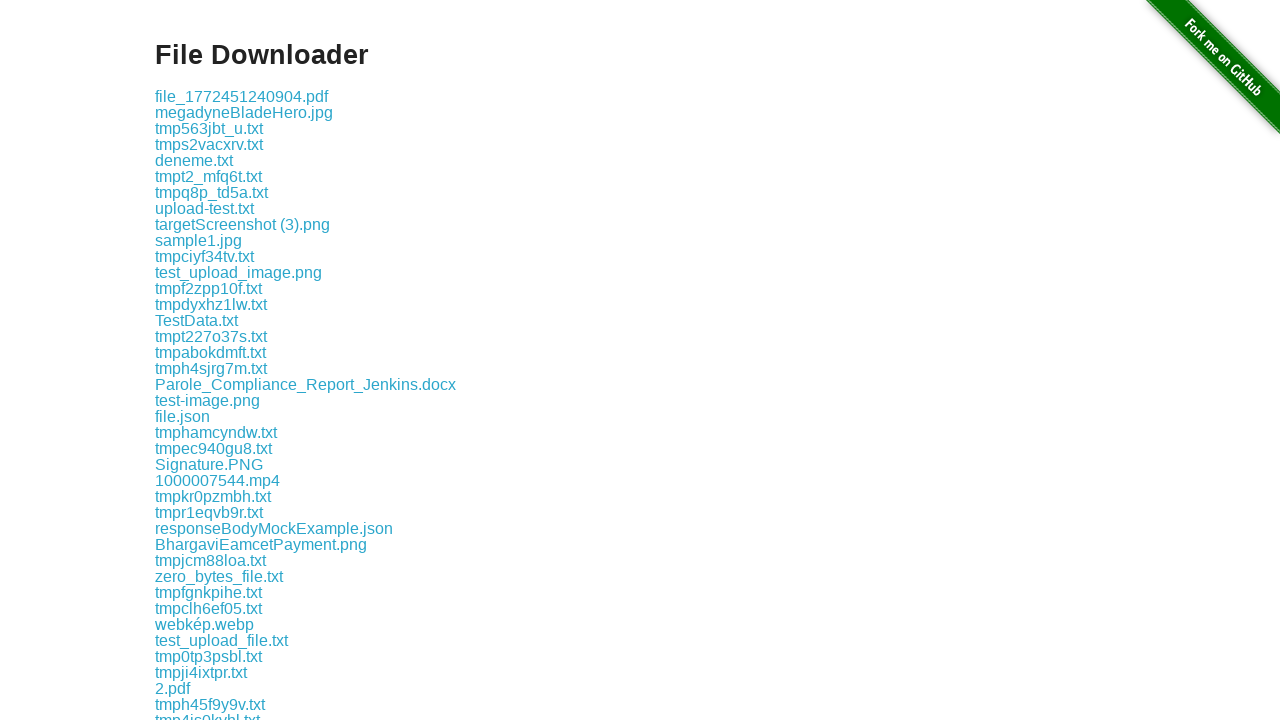

Extracted download link: download/file_1772451240904.pdf
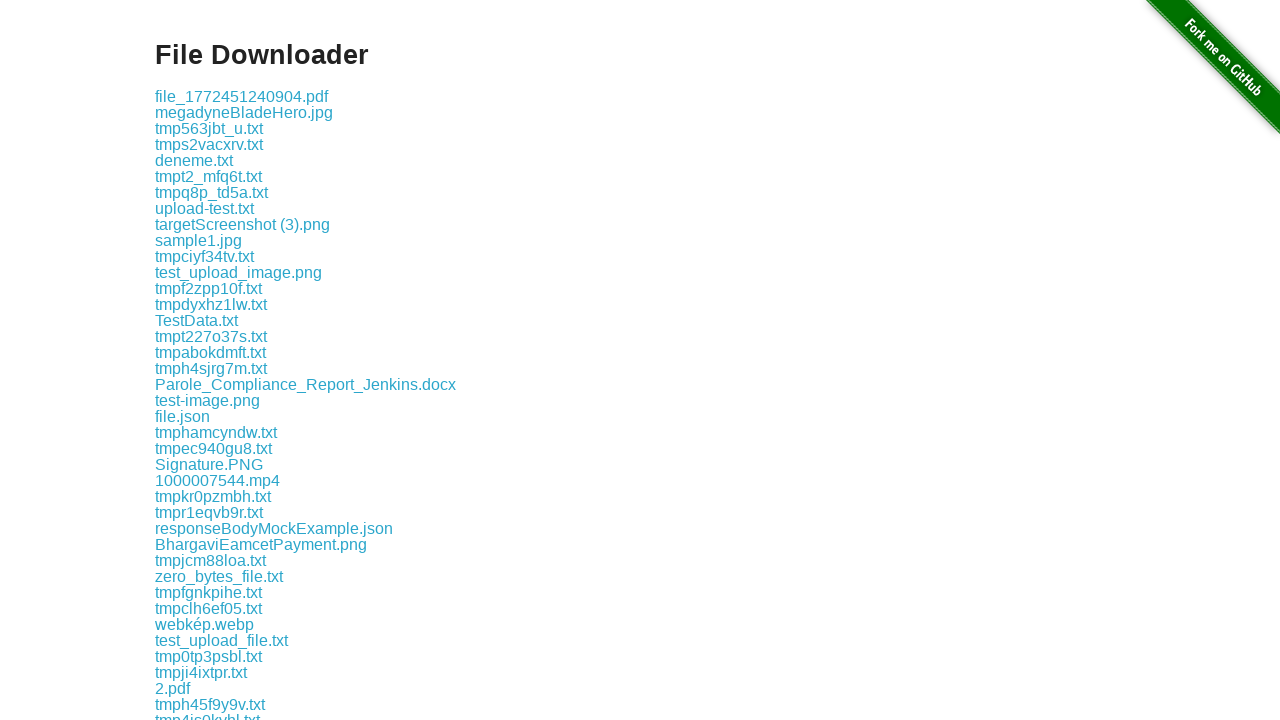

Clicked on the first download link at (242, 96) on .example a
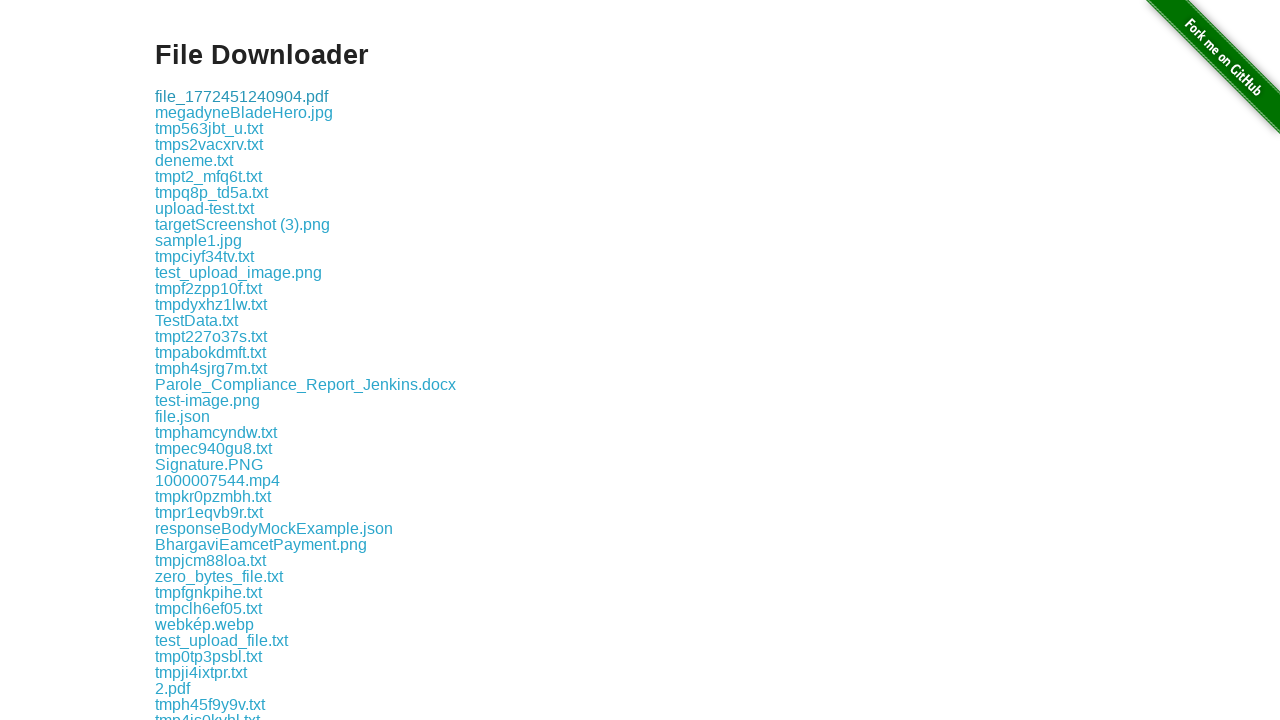

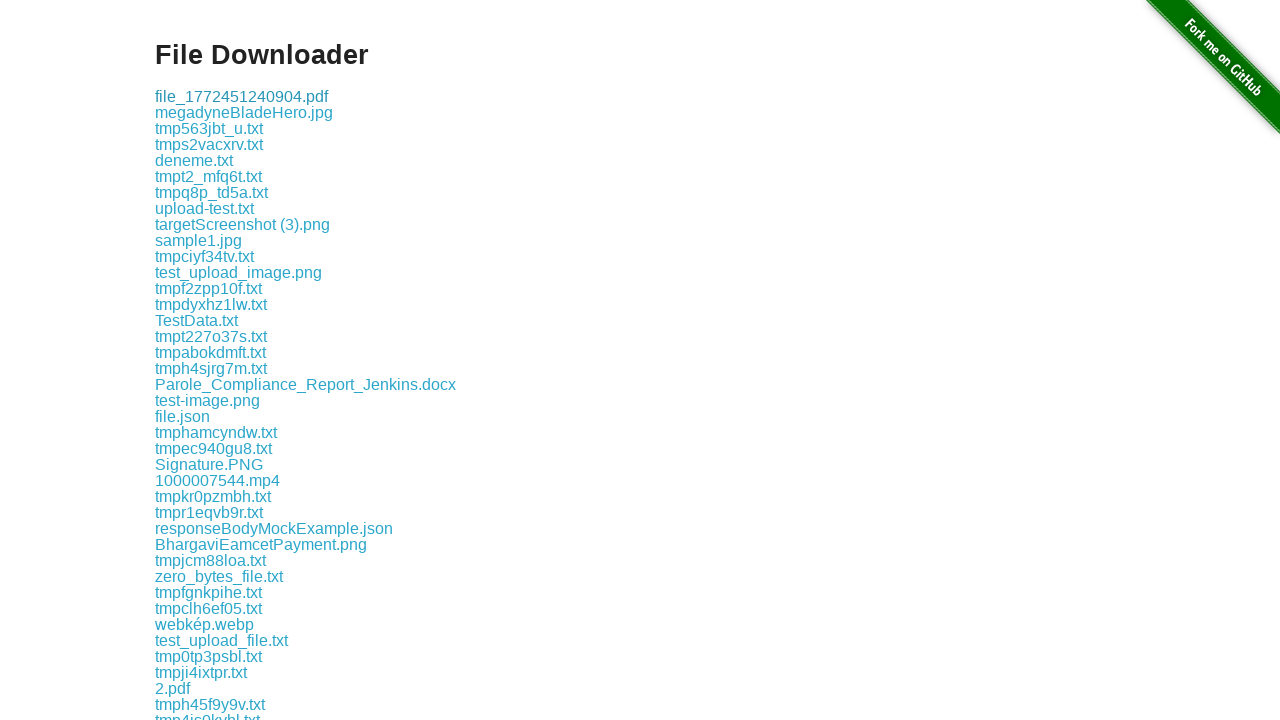